Tests various mouse input events (single click, double click, and right-click/context click) on an input events training page and verifies the active element text changes accordingly.

Starting URL: https://v1.training-support.net/selenium/input-events

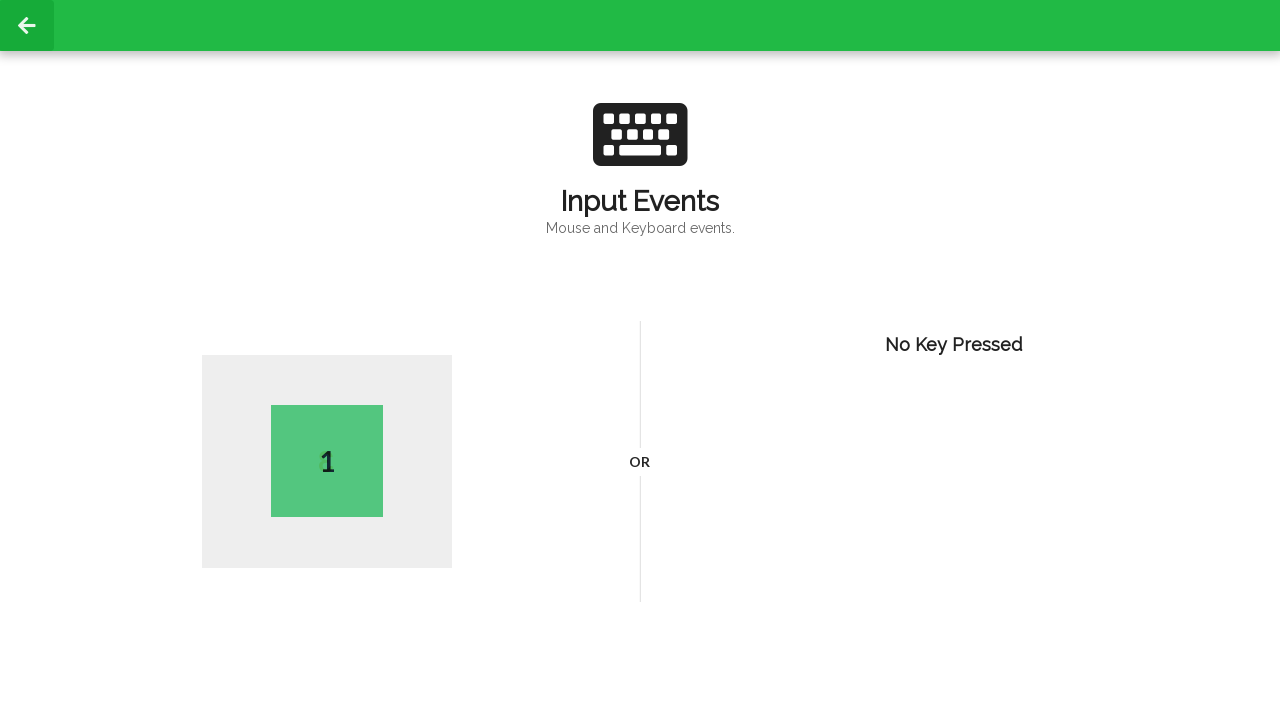

Performed left click on the page body at (640, 360) on body
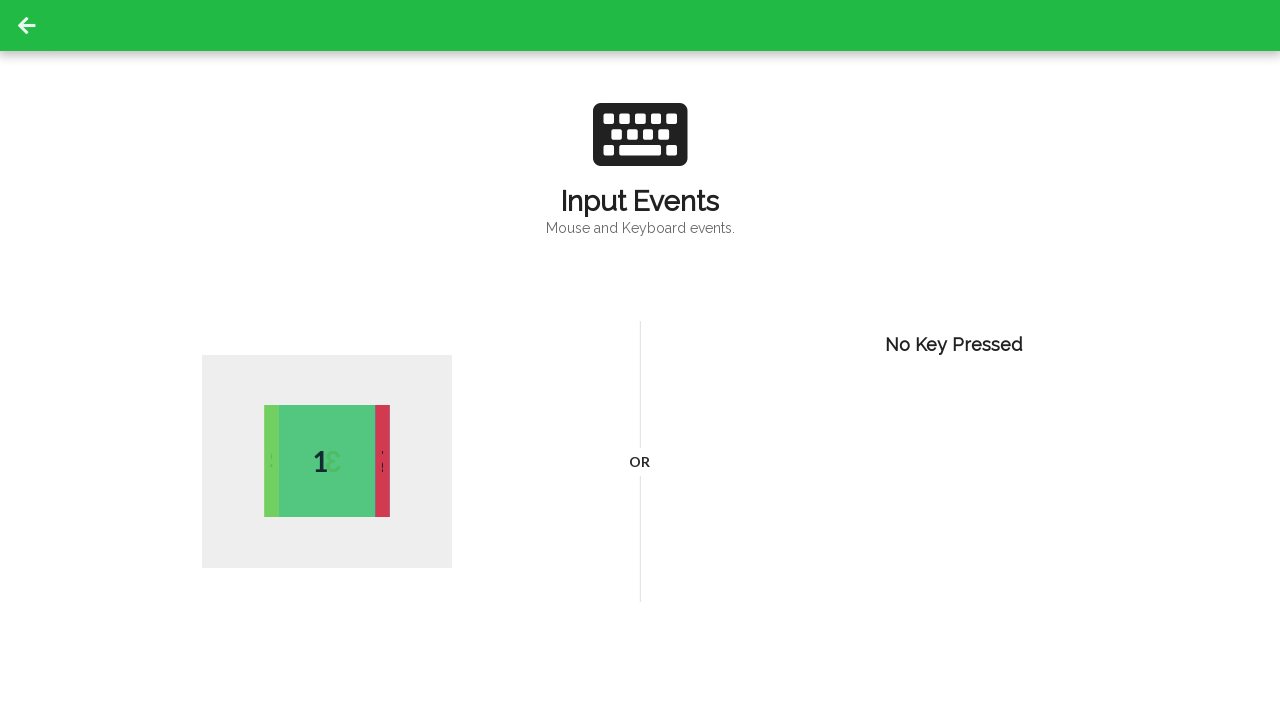

Verified active element exists after left click
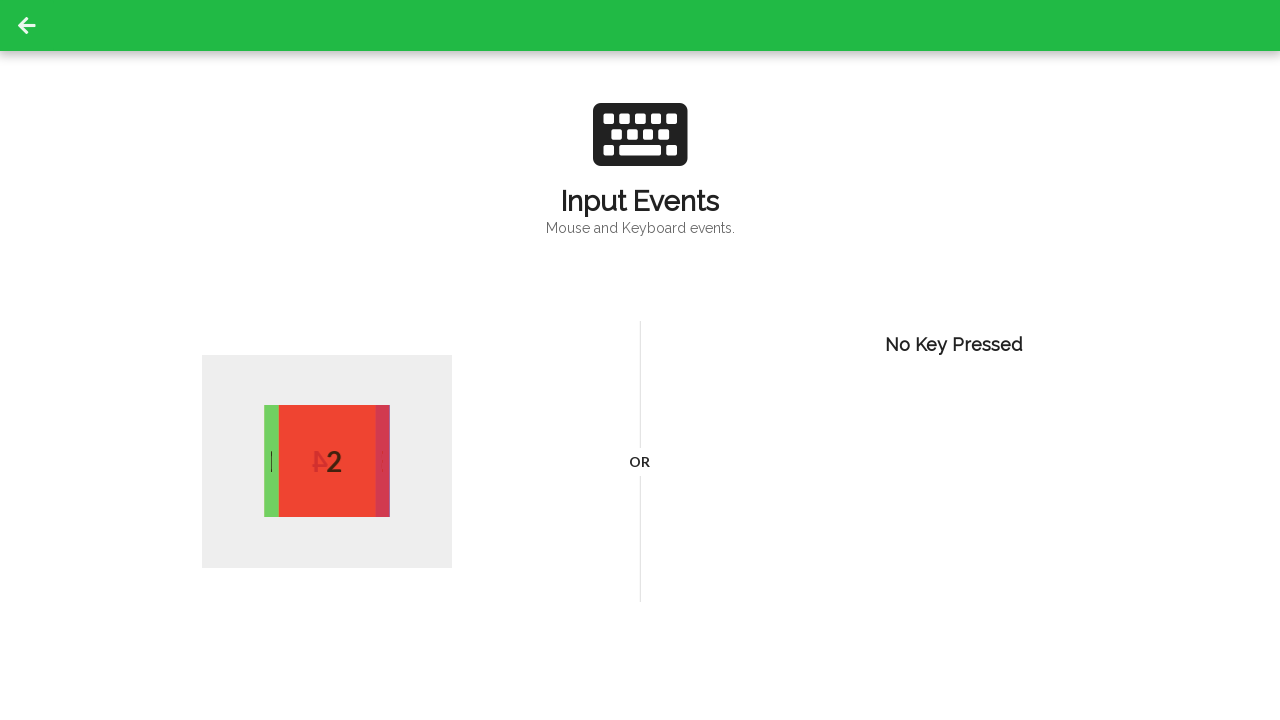

Performed double click on the page body at (640, 360) on body
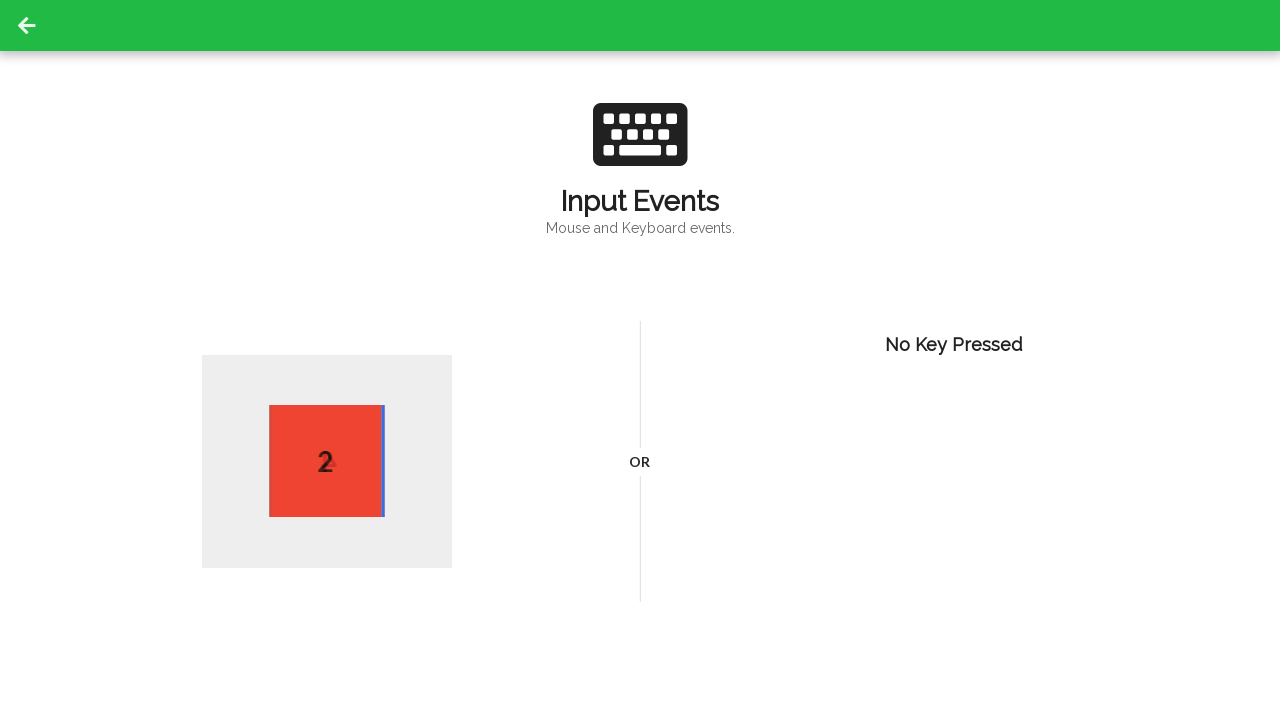

Verified active element exists after double click
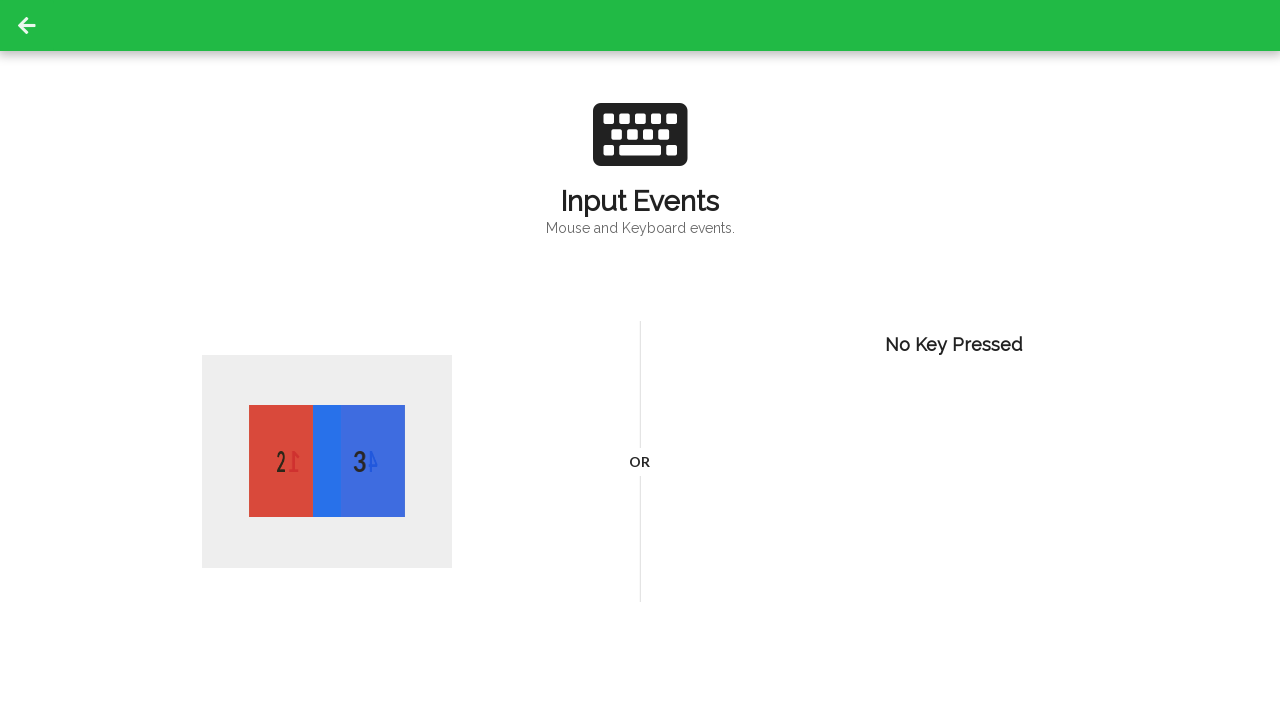

Performed right-click (context click) on the page body at (640, 360) on body
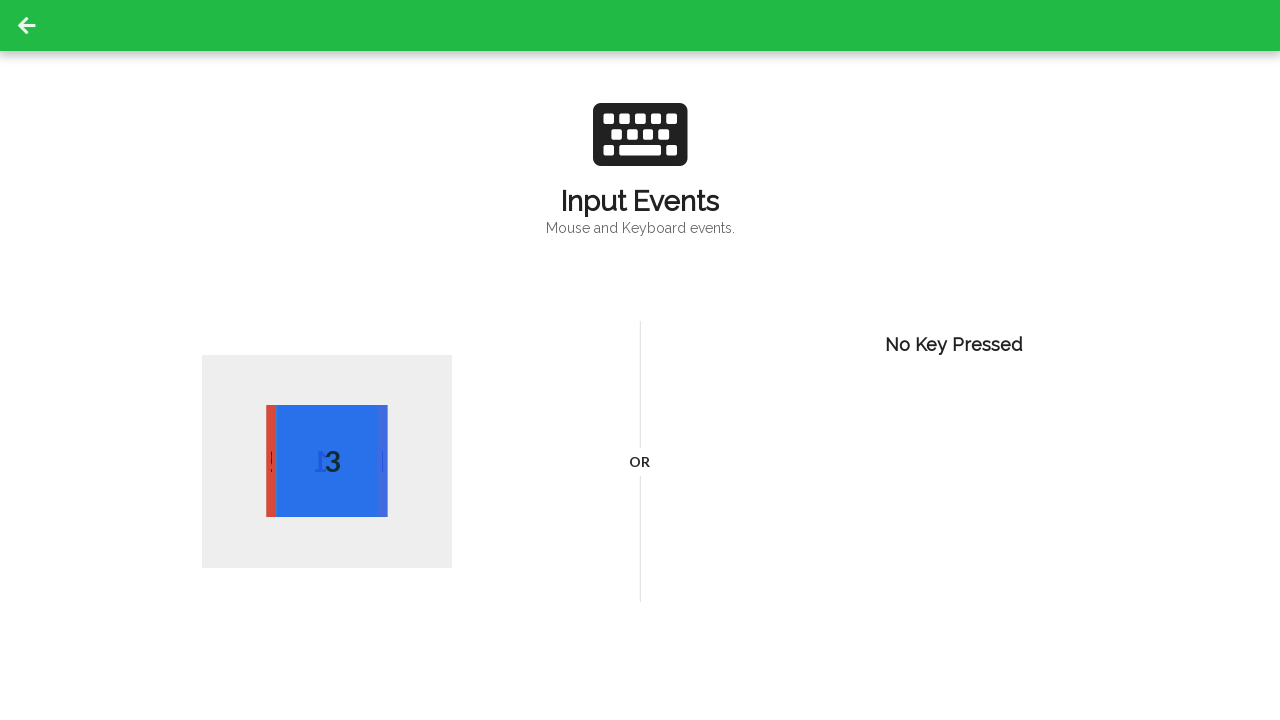

Verified active element exists after right-click
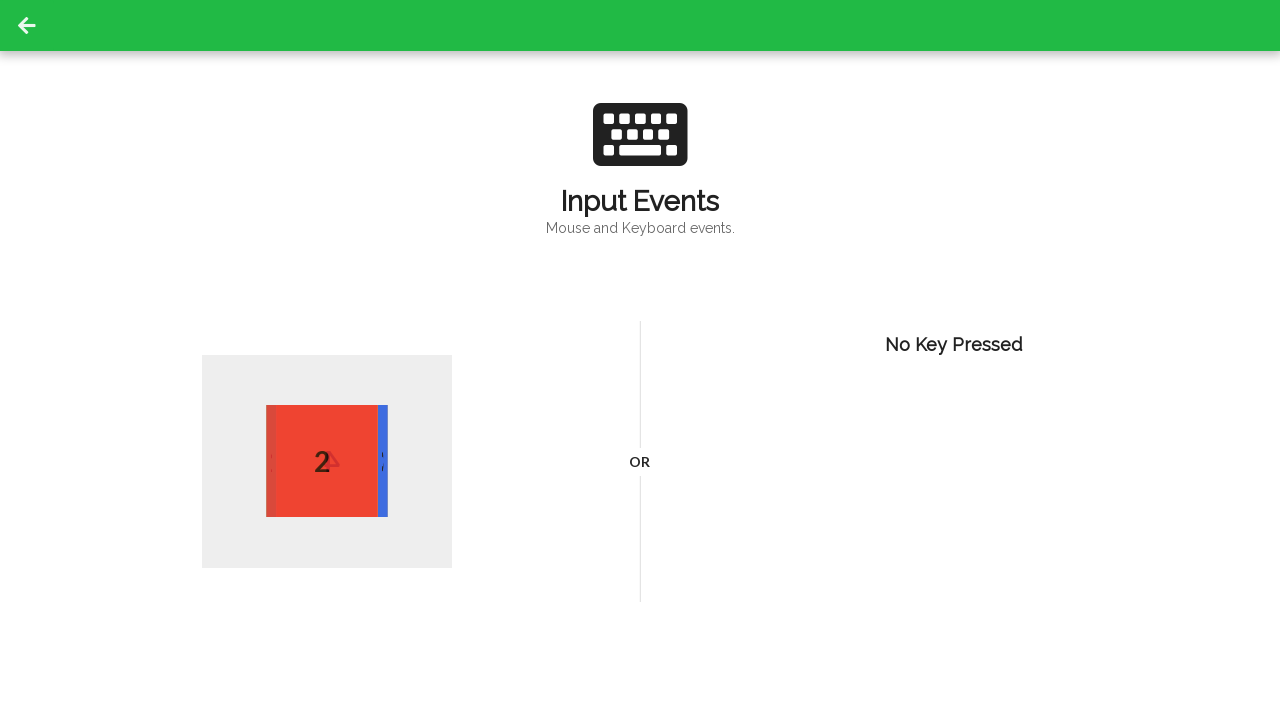

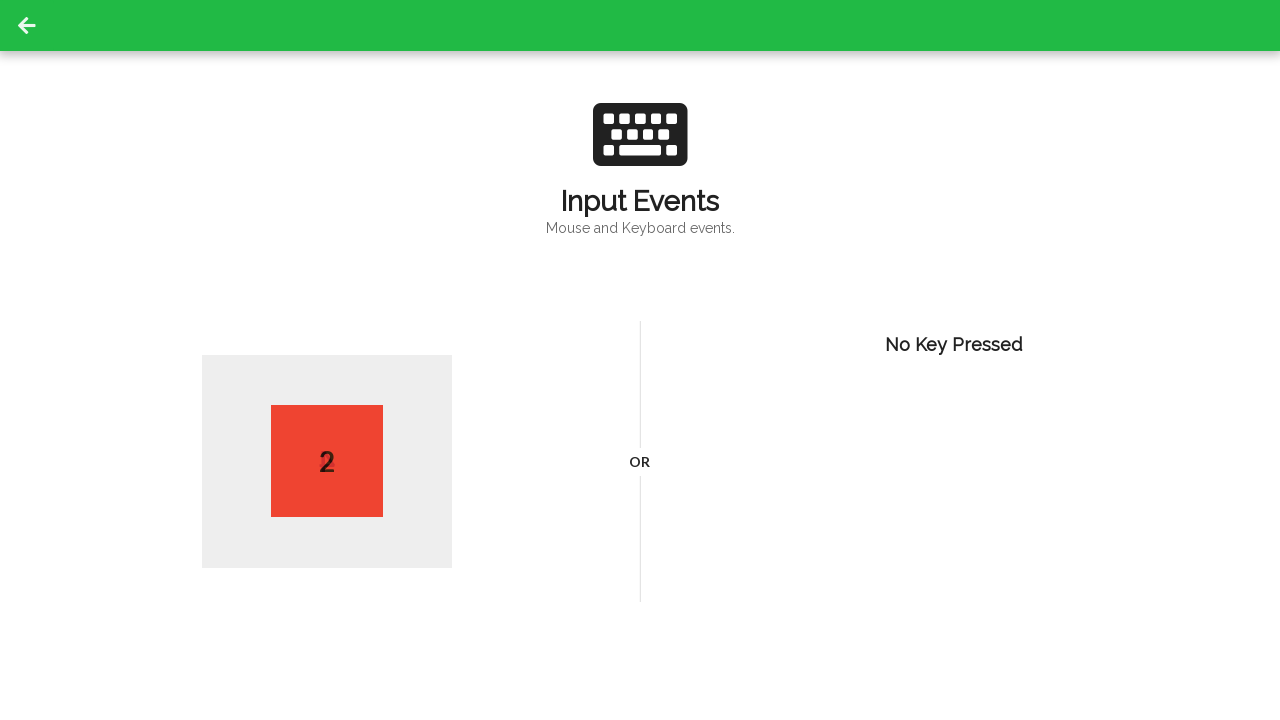